Navigates to a Townfolio demographics page, finds and clicks download links, then selects Excel format to download demographic data

Starting URL: https://townfolio.co/nl/whitbourne/demographics

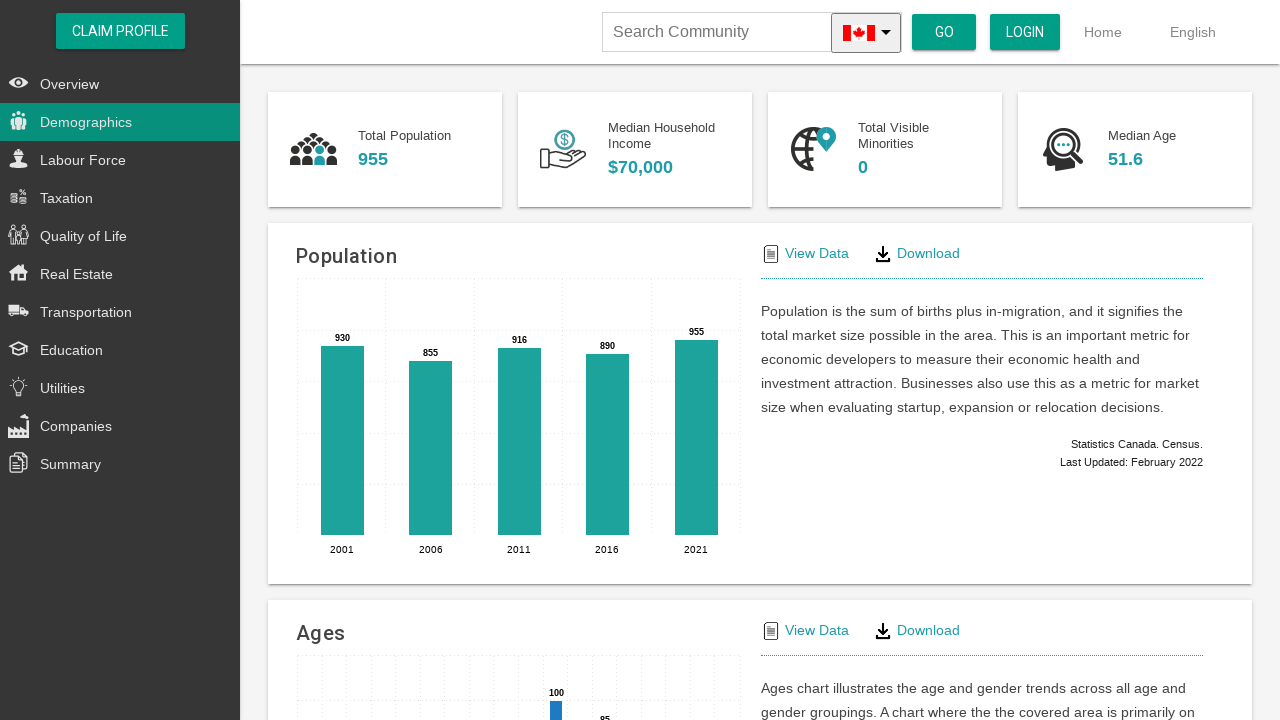

Waited for page to load with networkidle state
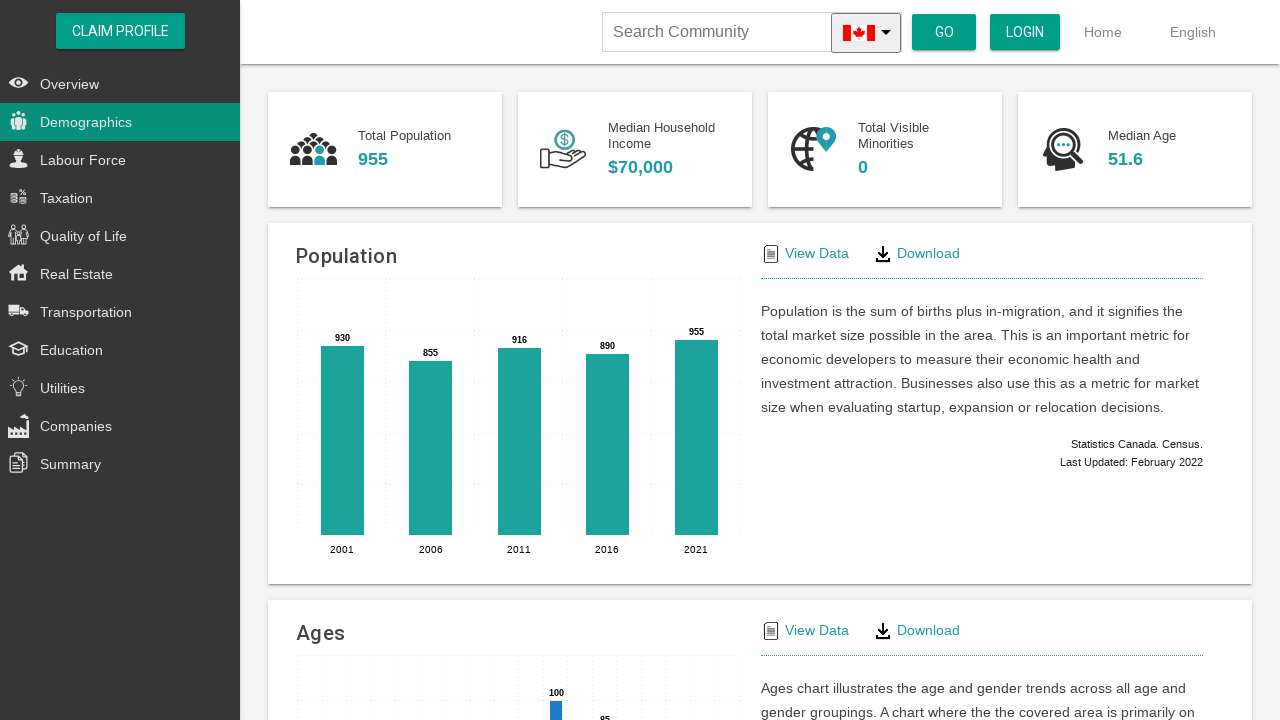

Clicked Download link on Townfolio demographics page at (916, 254) on a:has-text('Download')
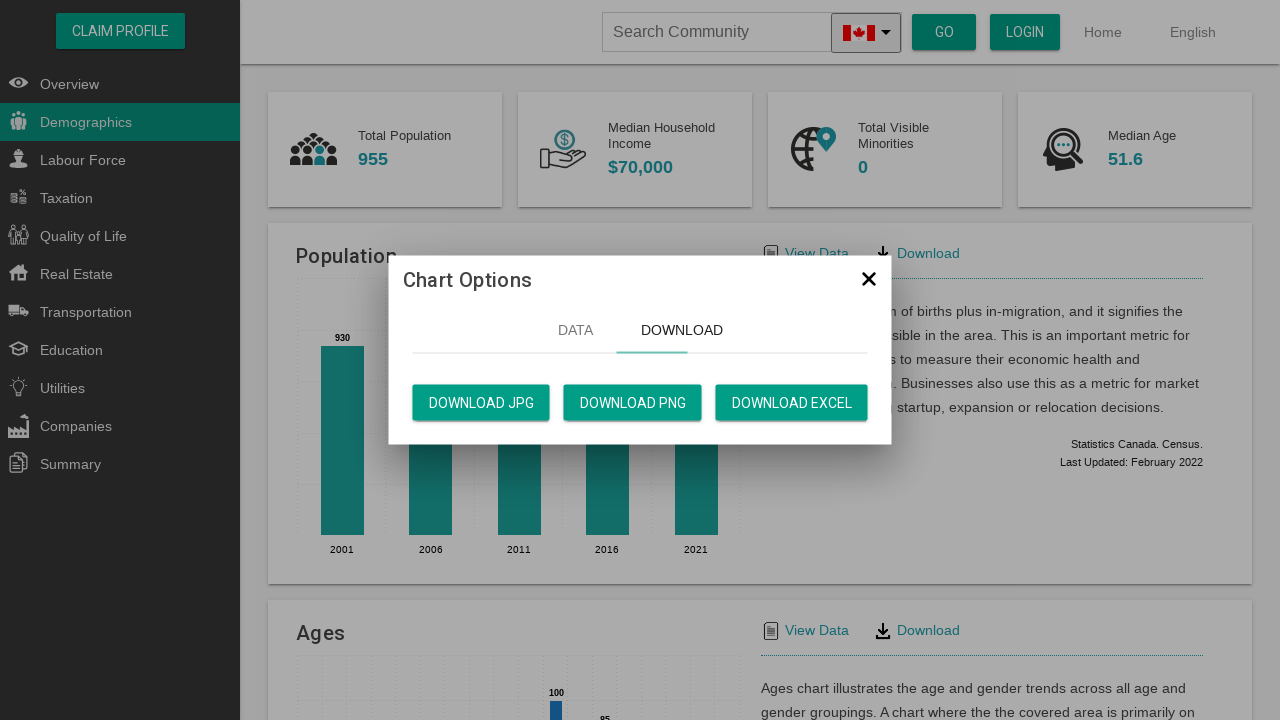

Download dialog appeared with Excel format option
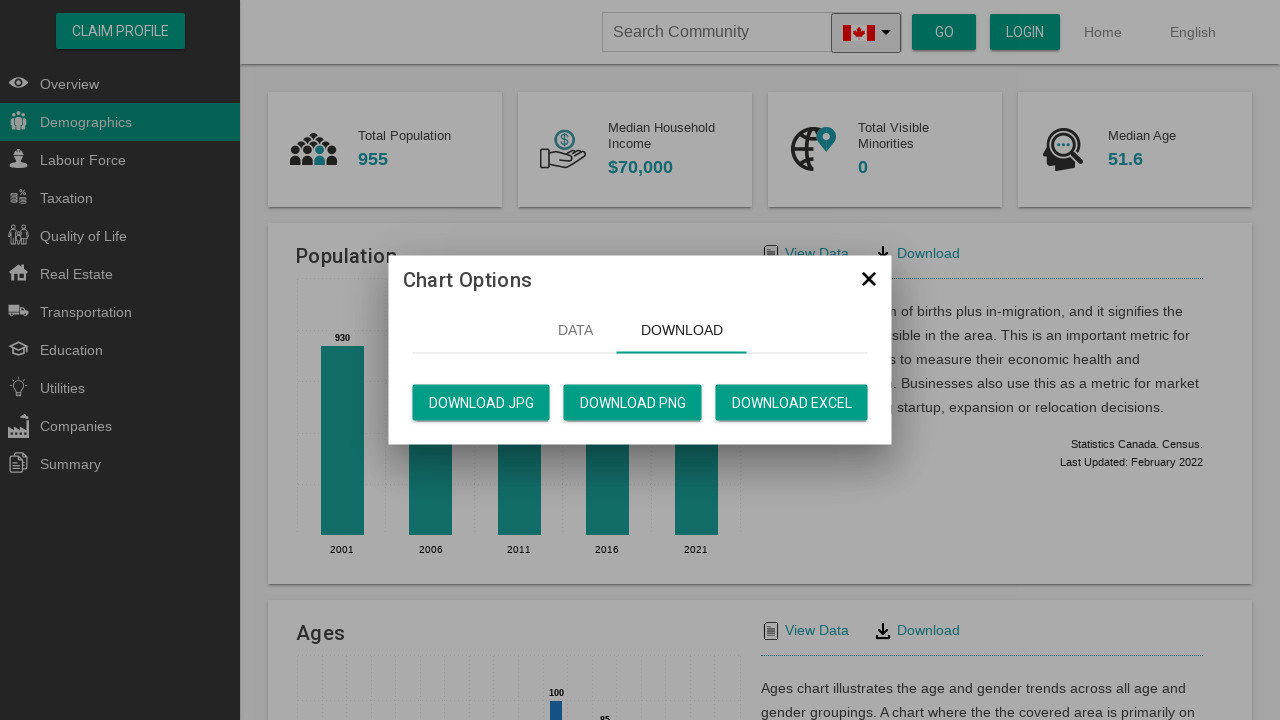

Selected Excel format to download demographic data at (792, 402) on button:has-text('Excel')
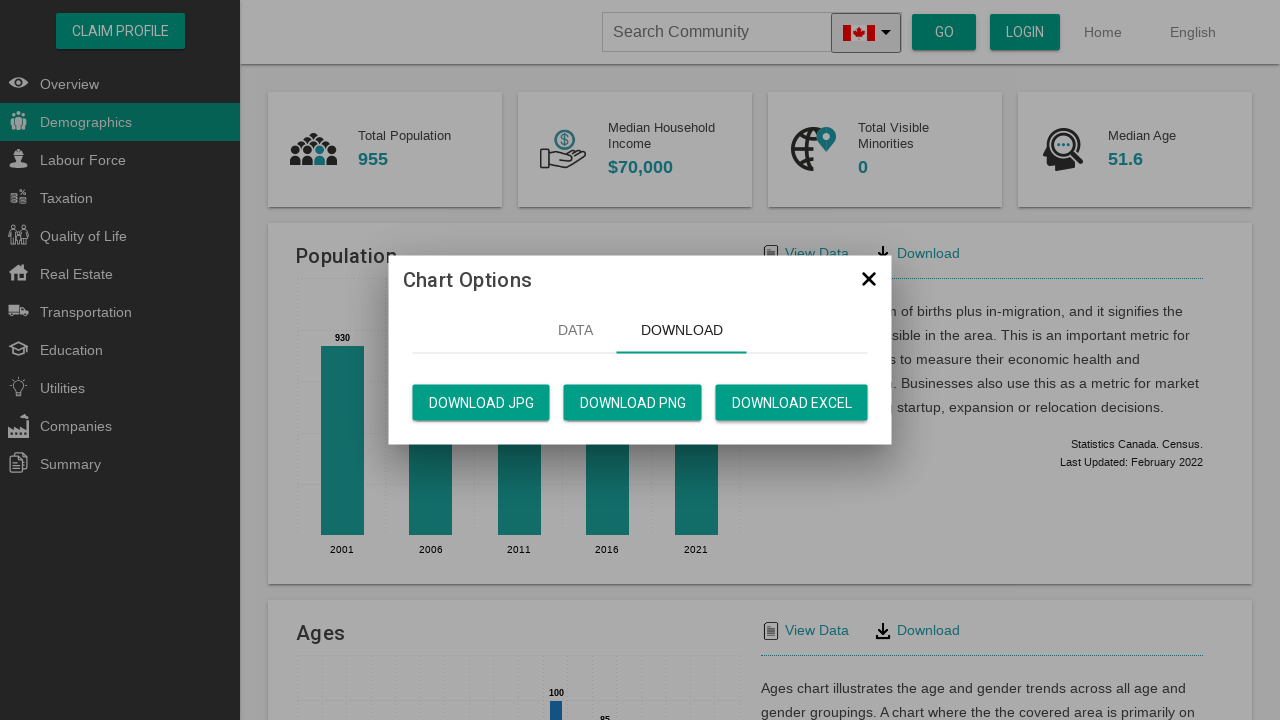

Closed the download dialog at (868, 278) on .tf-dialog__actions
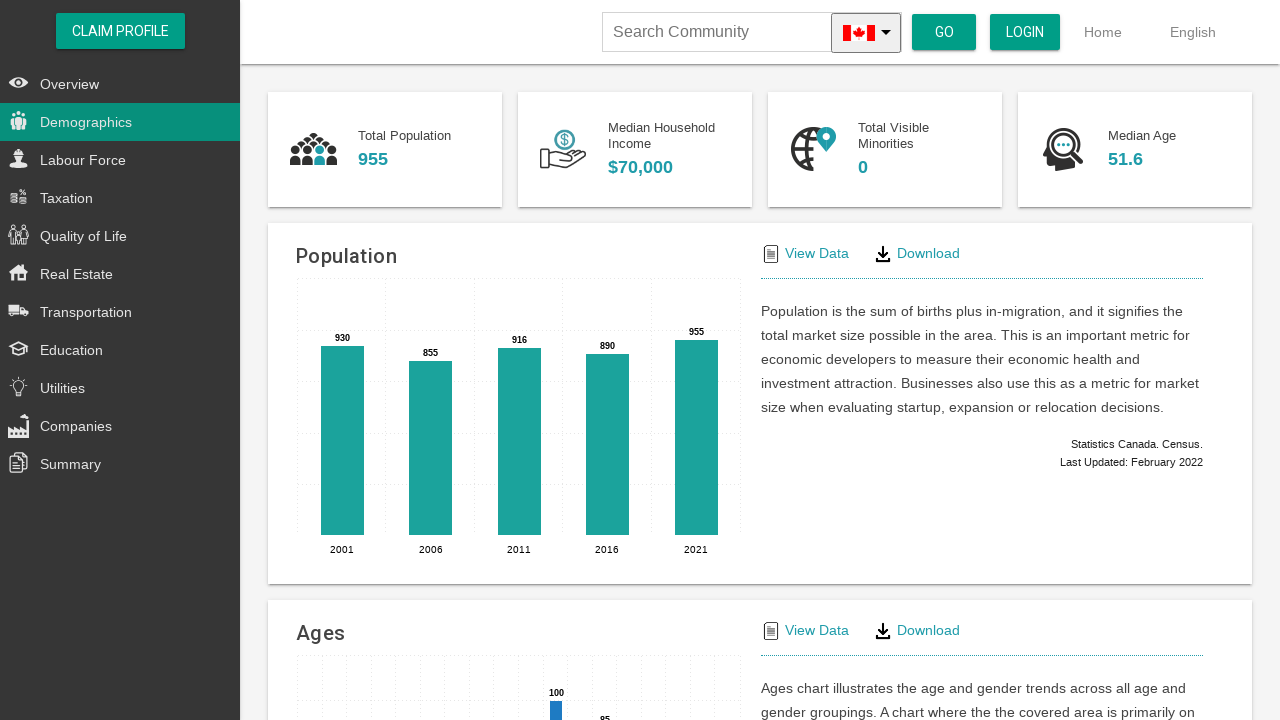

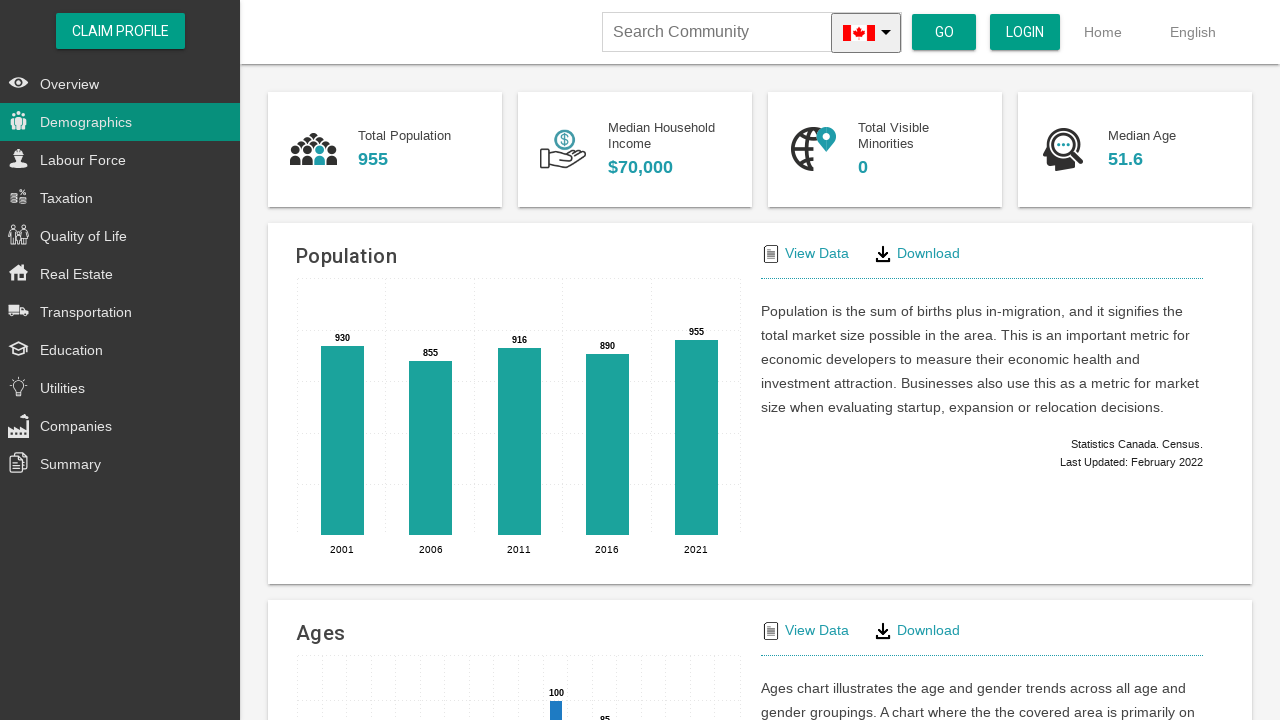